Tests handling of a JavaScript confirm dialog by clicking a button and accepting the confirmation

Starting URL: https://the-internet.herokuapp.com/javascript_alerts

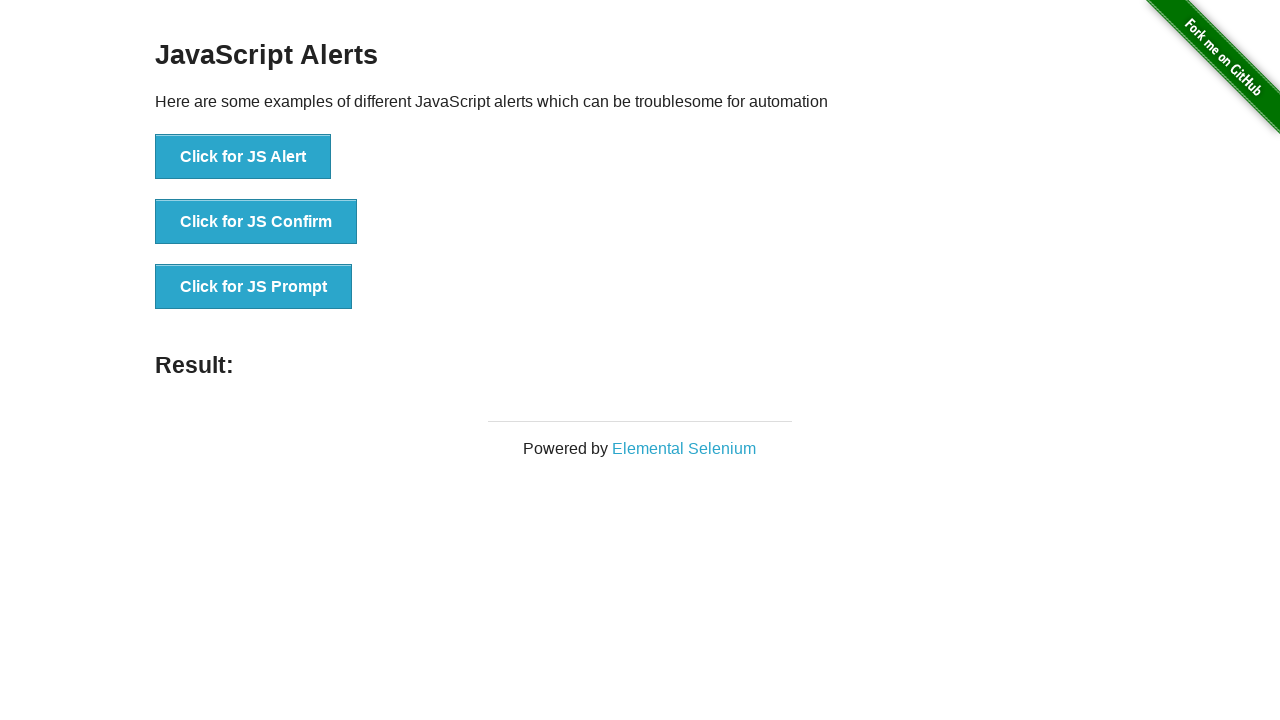

Set up dialog handler to accept confirm dialogs
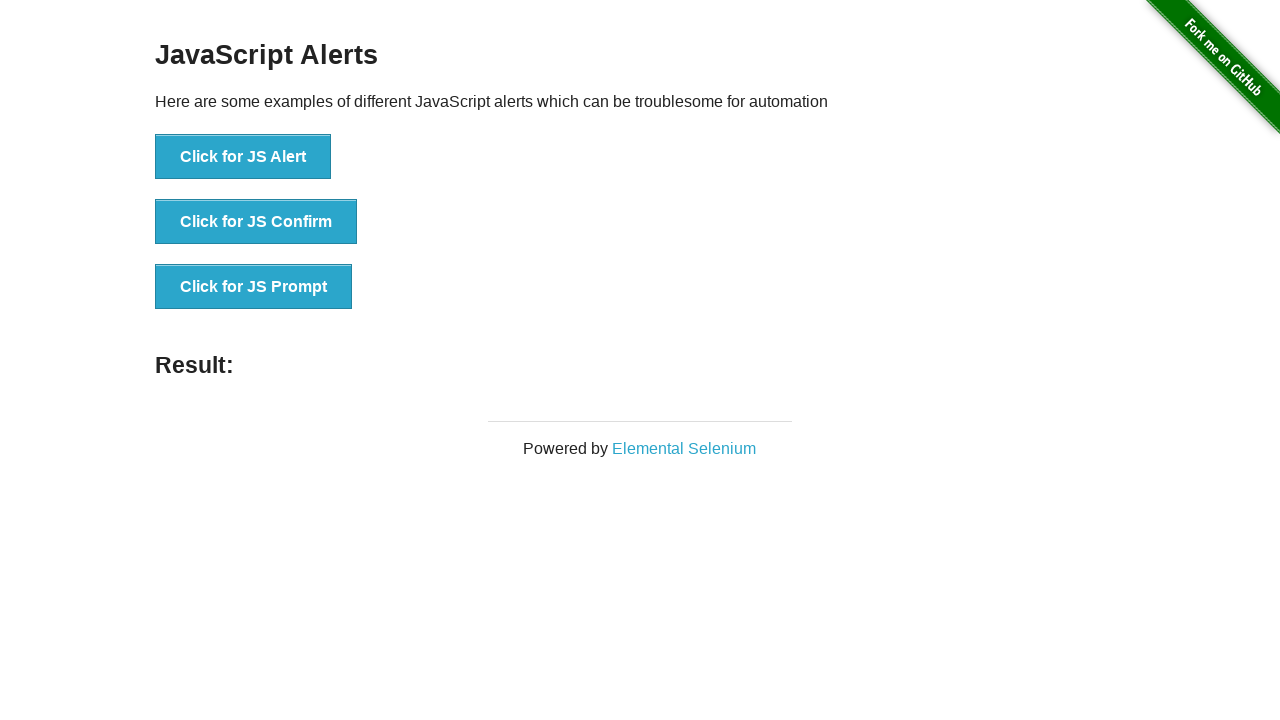

Clicked 'Click for JS Confirm' button to trigger JavaScript confirm dialog at (256, 222) on xpath=//button[.='Click for JS Confirm']
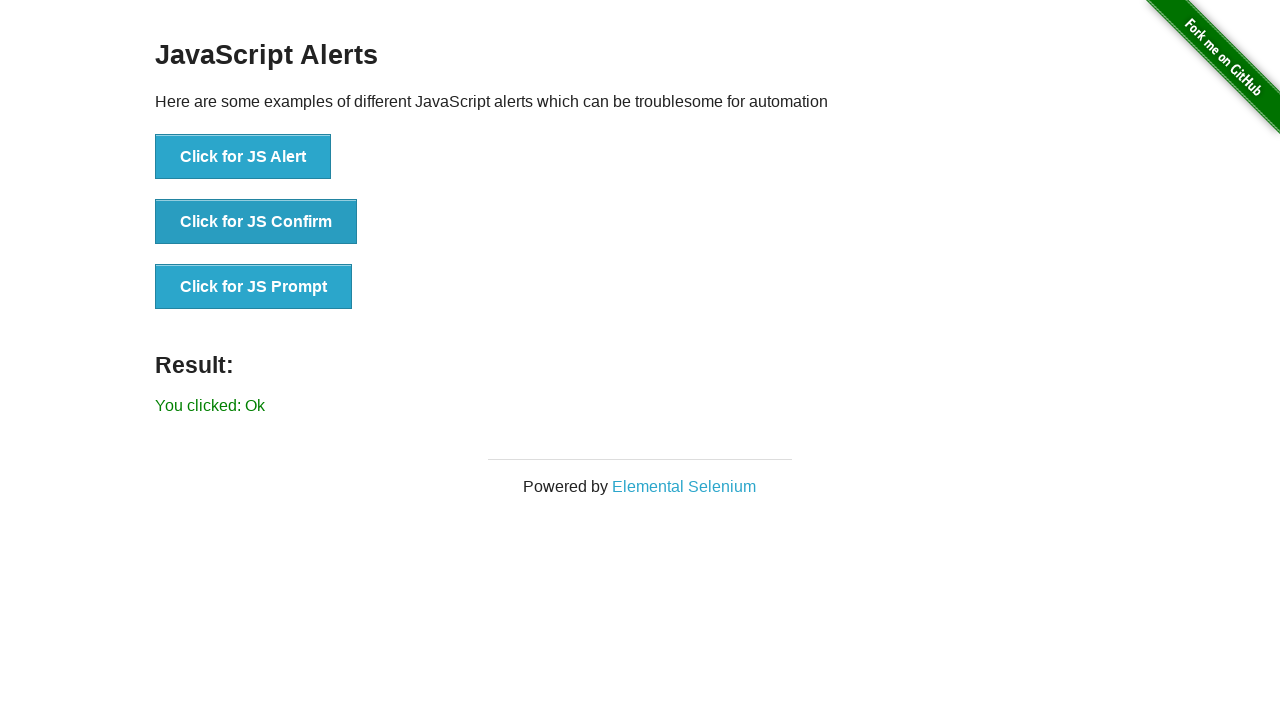

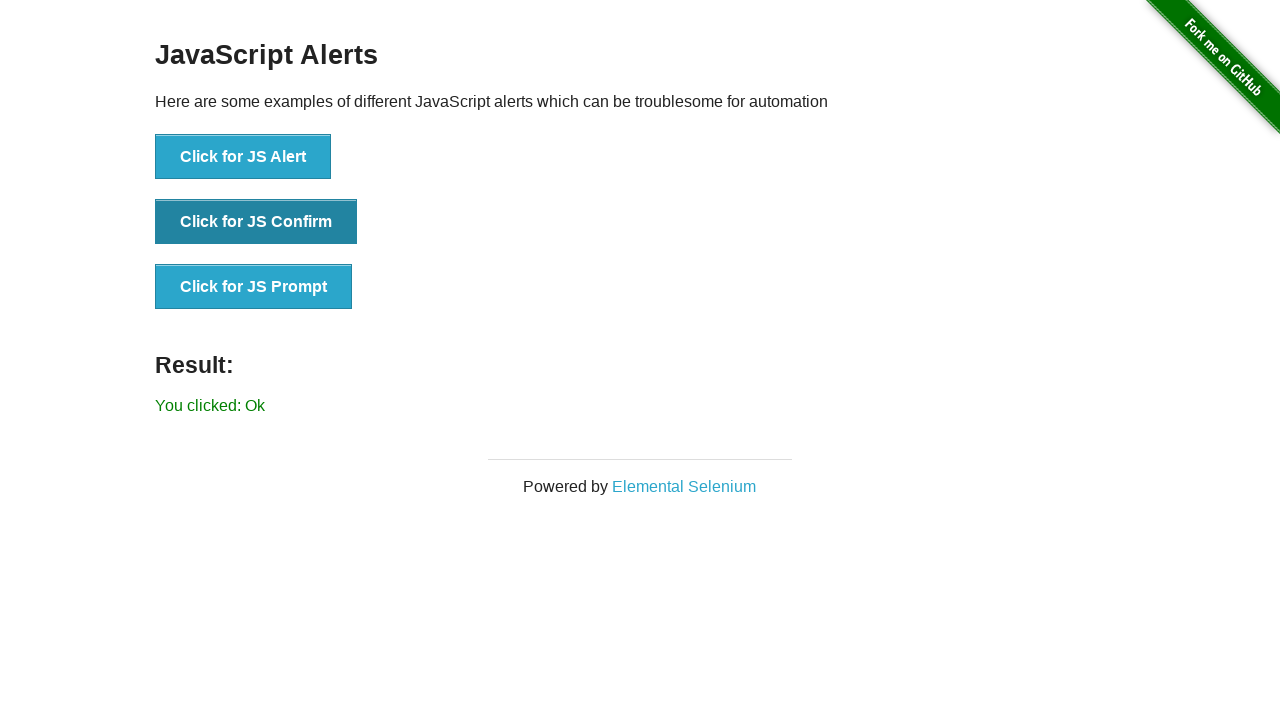